Tests filtering to show only completed todo items

Starting URL: https://demo.playwright.dev/todomvc

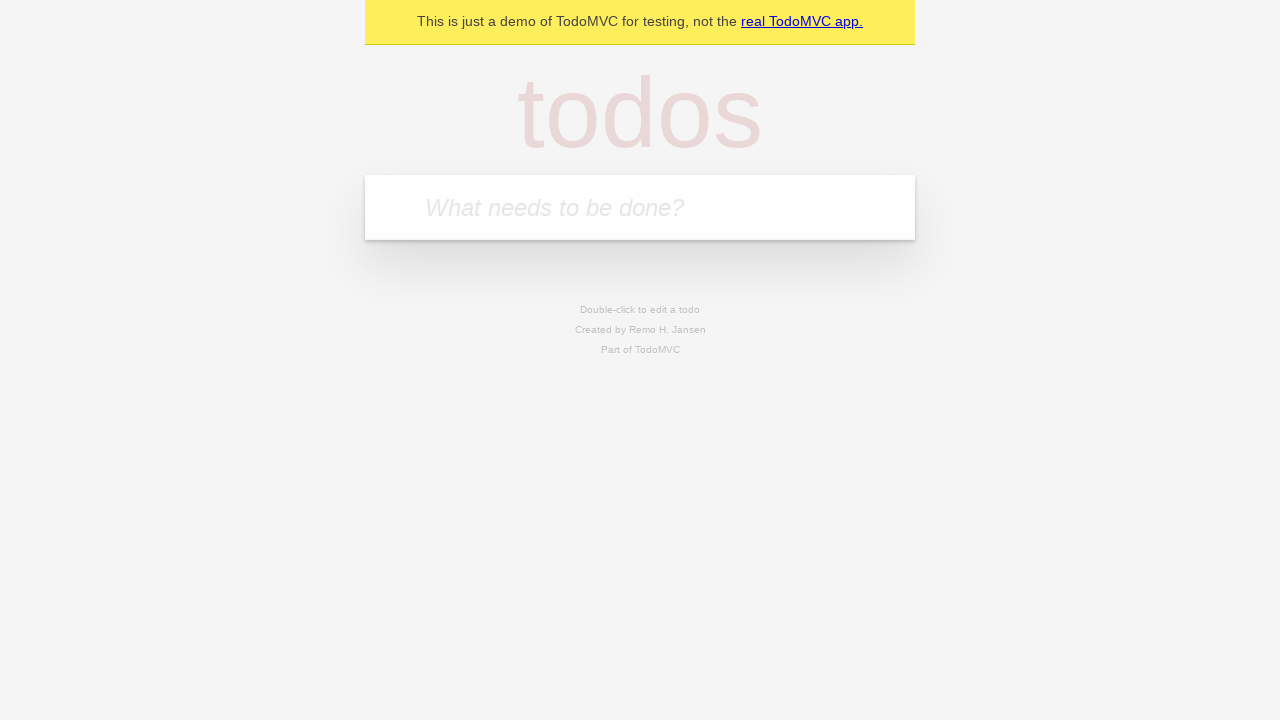

Filled todo input with 'buy some cheese' on internal:attr=[placeholder="What needs to be done?"i]
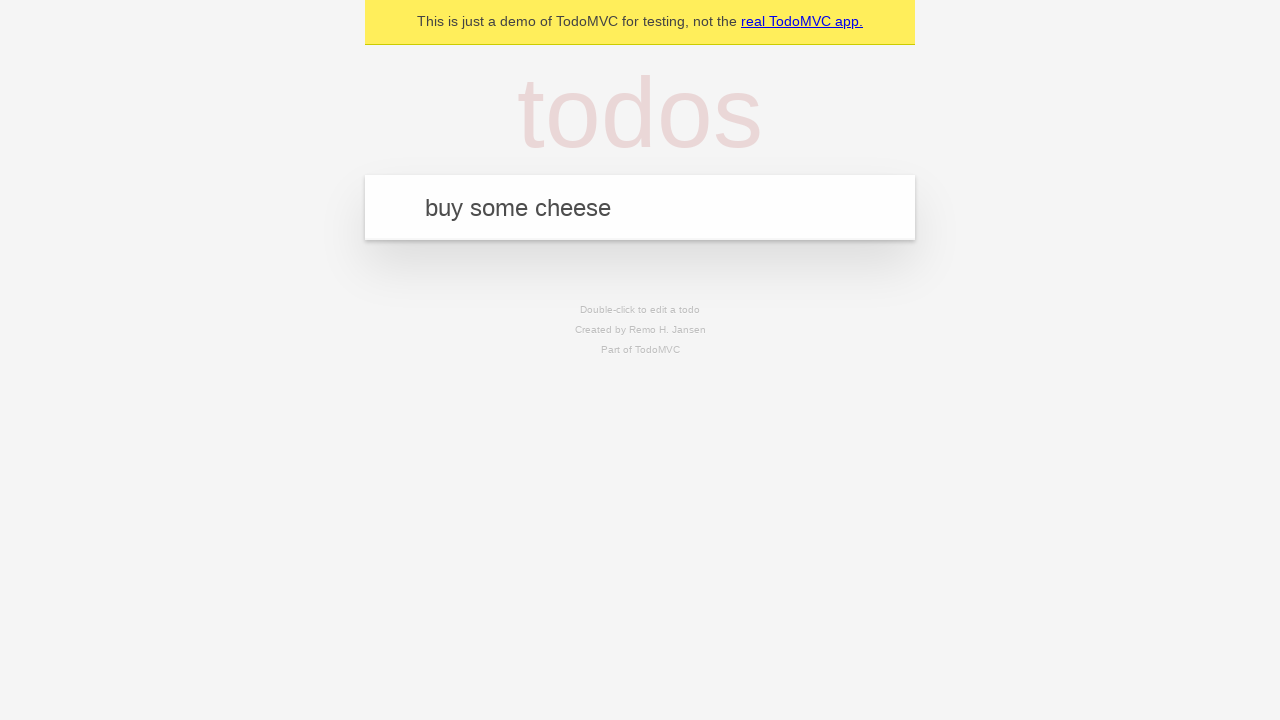

Pressed Enter to add todo 'buy some cheese' on internal:attr=[placeholder="What needs to be done?"i]
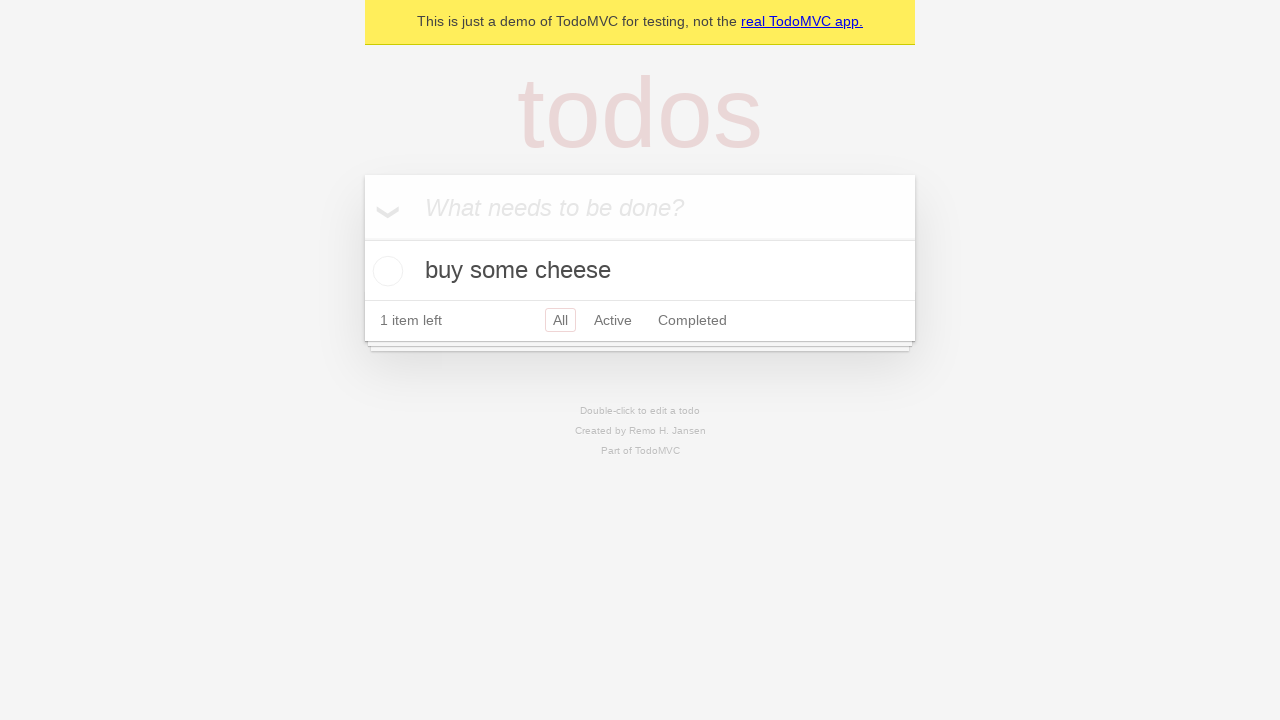

Filled todo input with 'feed the cat' on internal:attr=[placeholder="What needs to be done?"i]
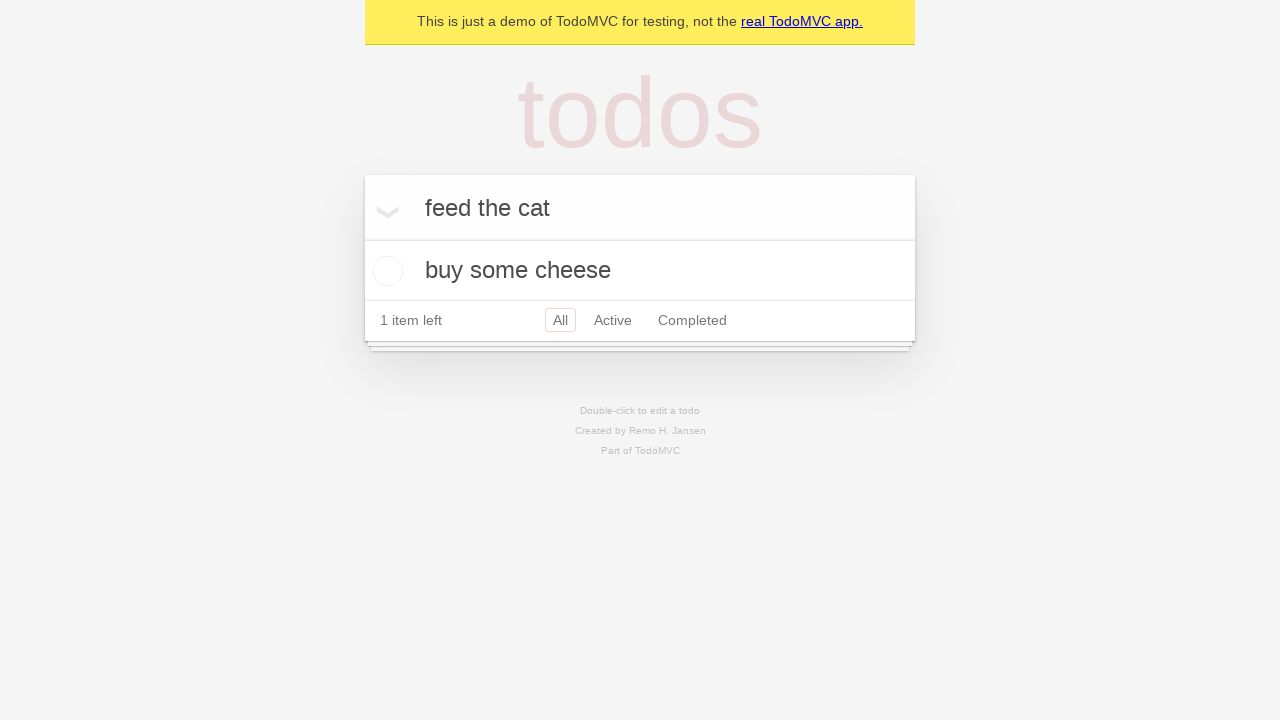

Pressed Enter to add todo 'feed the cat' on internal:attr=[placeholder="What needs to be done?"i]
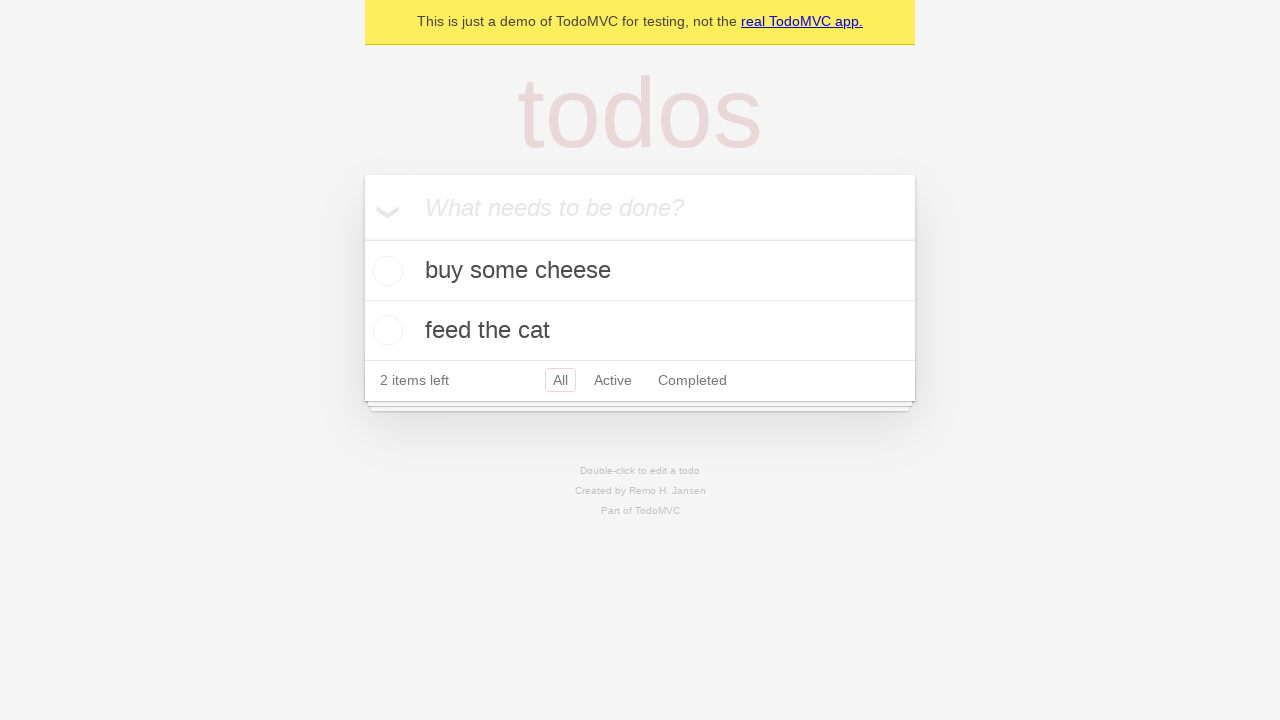

Filled todo input with 'book a doctors appointment' on internal:attr=[placeholder="What needs to be done?"i]
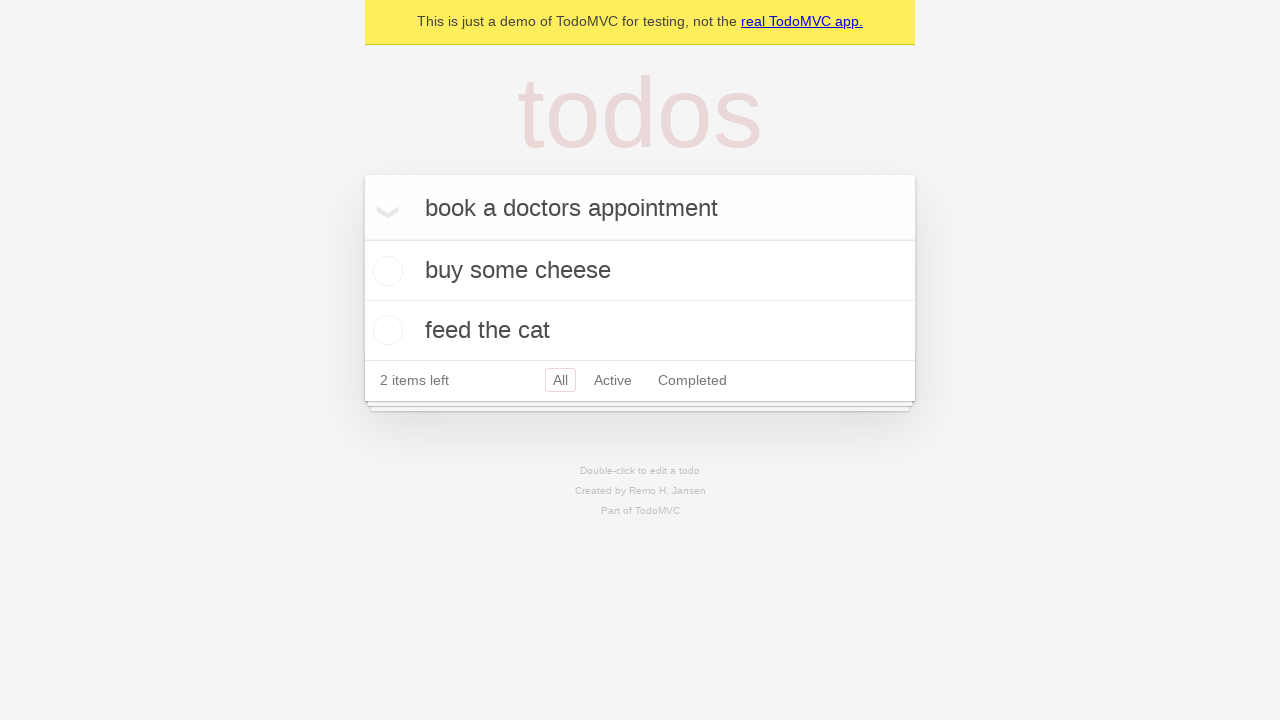

Pressed Enter to add todo 'book a doctors appointment' on internal:attr=[placeholder="What needs to be done?"i]
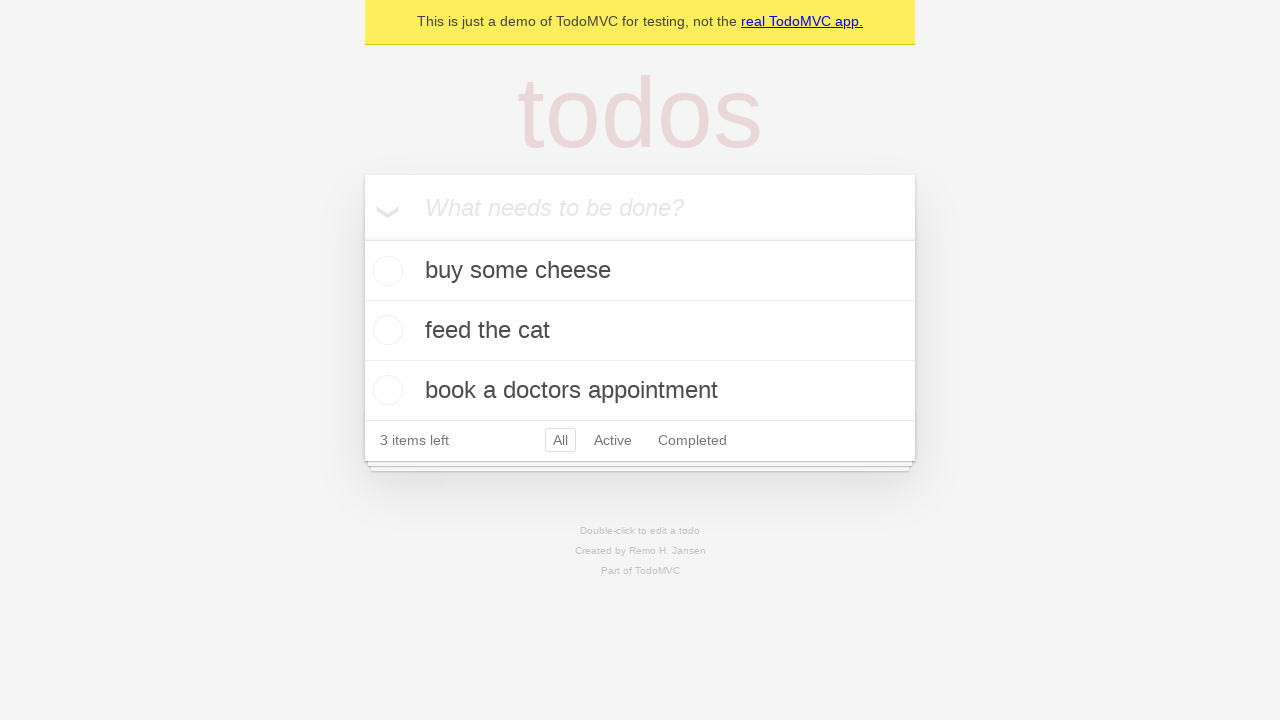

Waited for todo items to load
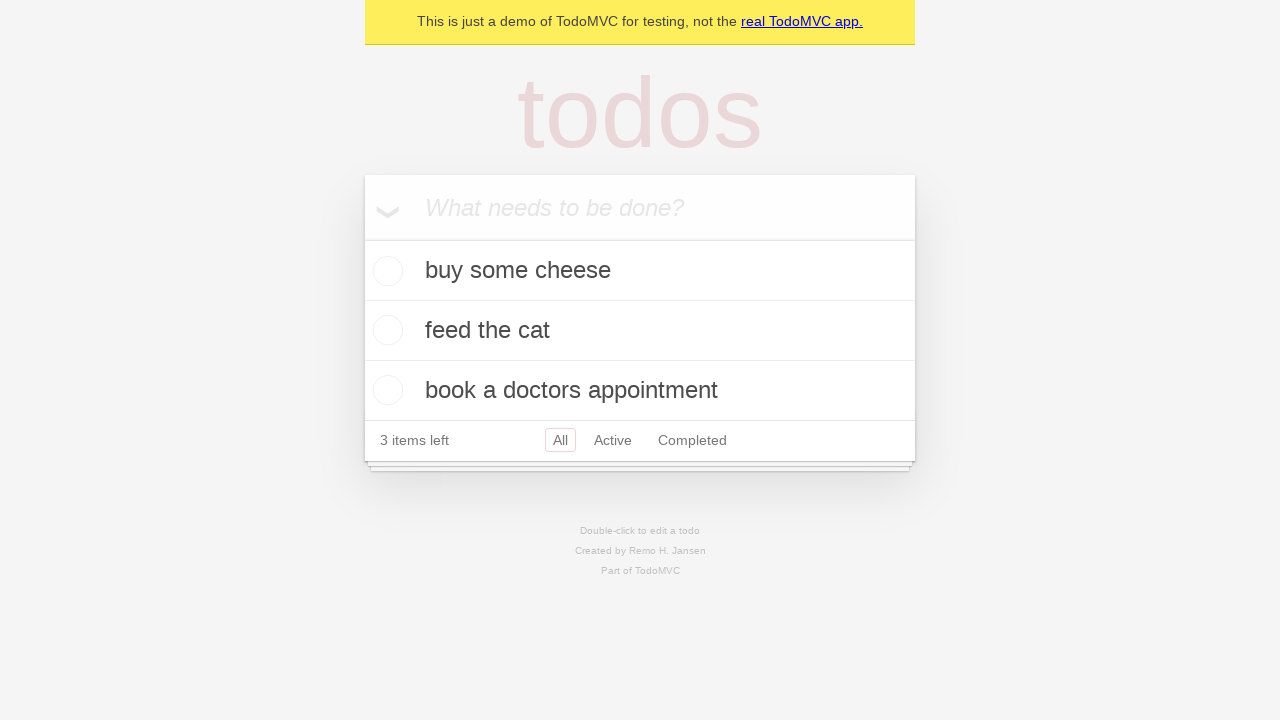

Checked the second todo item checkbox at (385, 330) on internal:testid=[data-testid="todo-item"s] >> nth=1 >> internal:role=checkbox
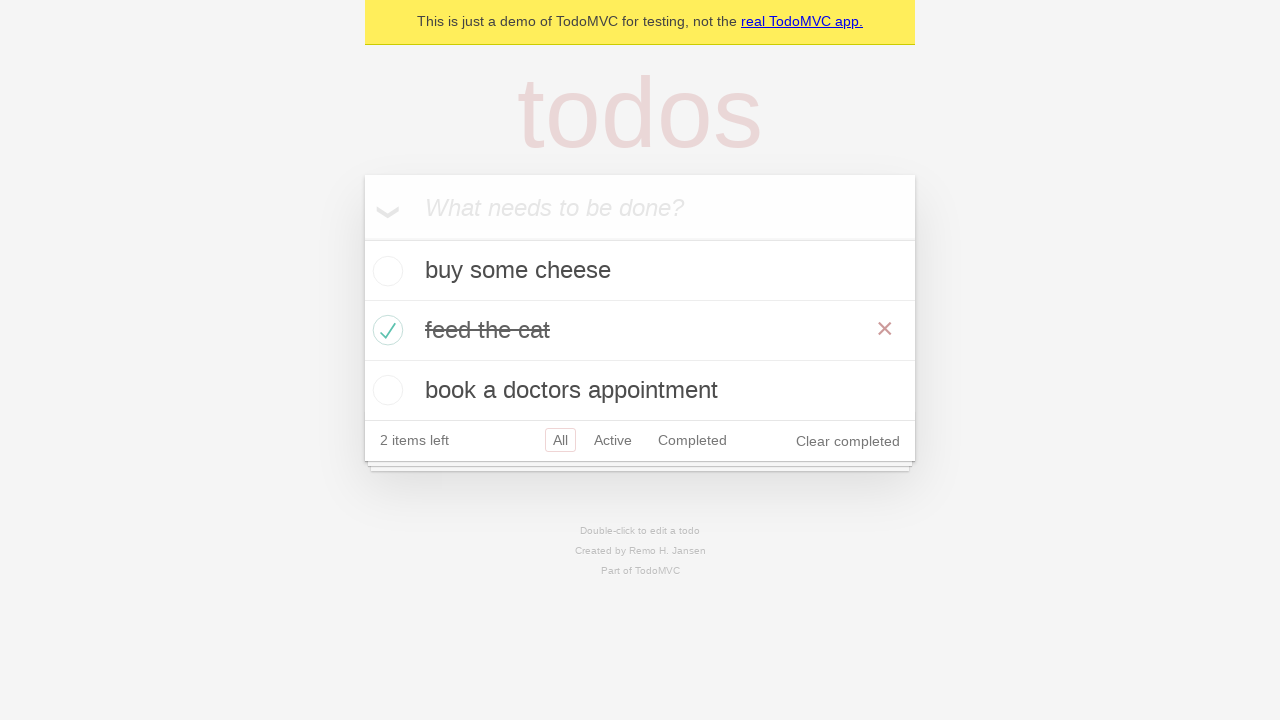

Clicked 'Completed' filter link to display only completed items at (692, 440) on internal:role=link[name="Completed"i]
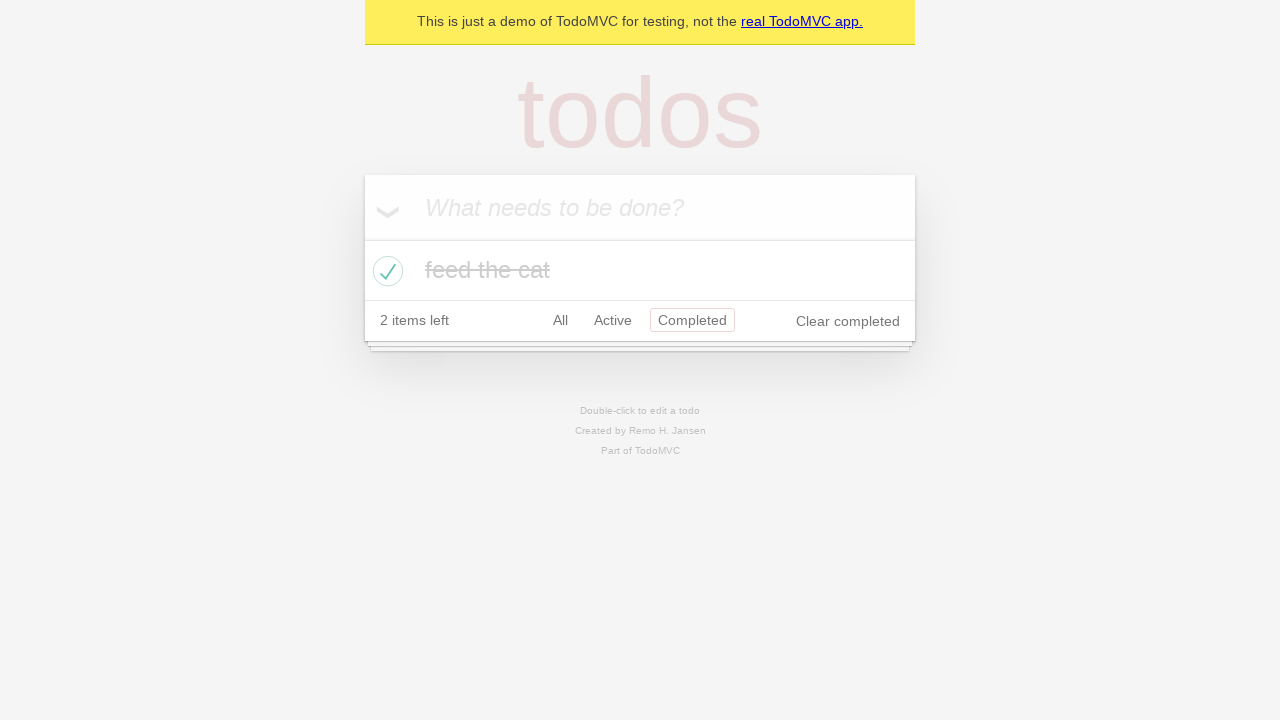

Waited for filtered view to render
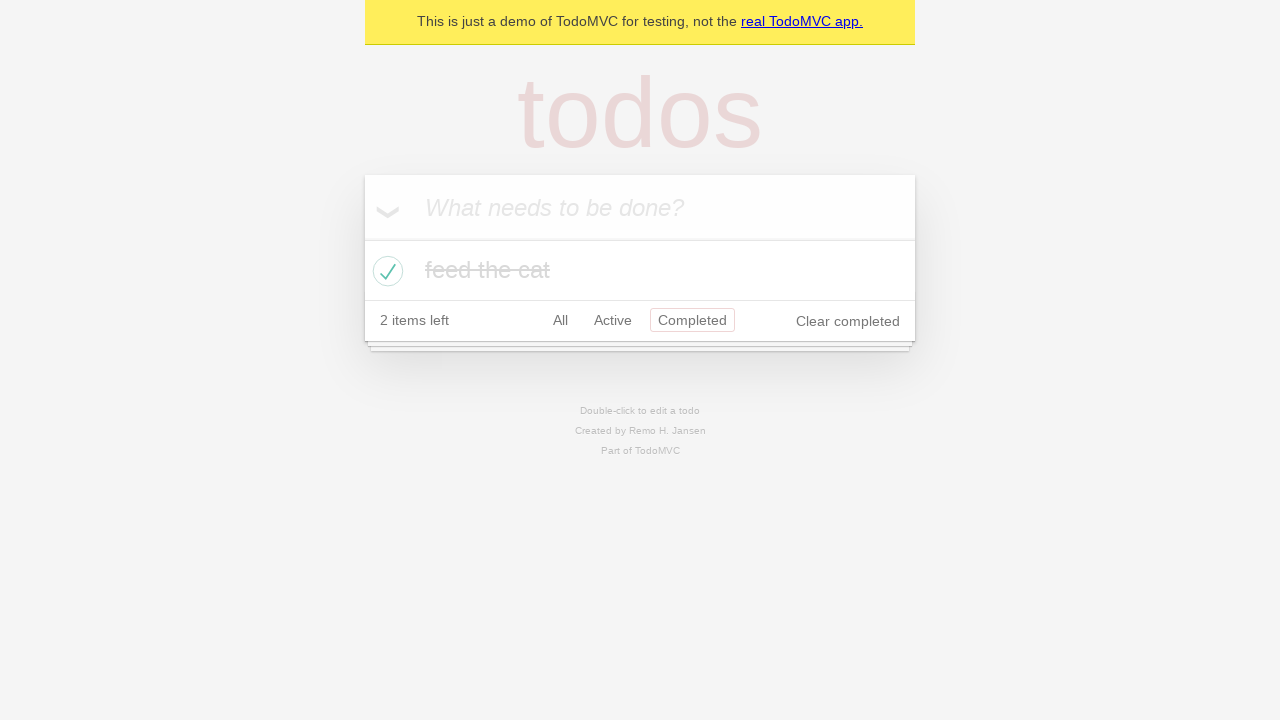

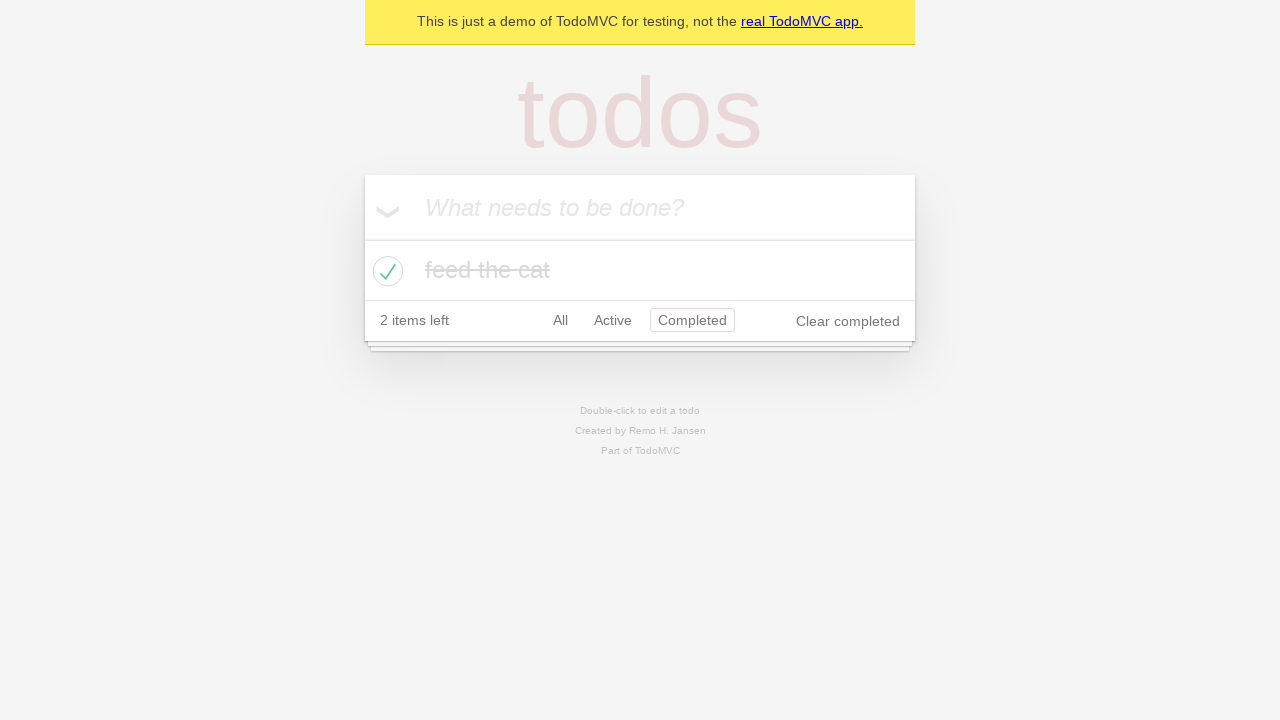